Tests marking all items as completed using the toggle-all checkbox

Starting URL: https://demo.playwright.dev/todomvc

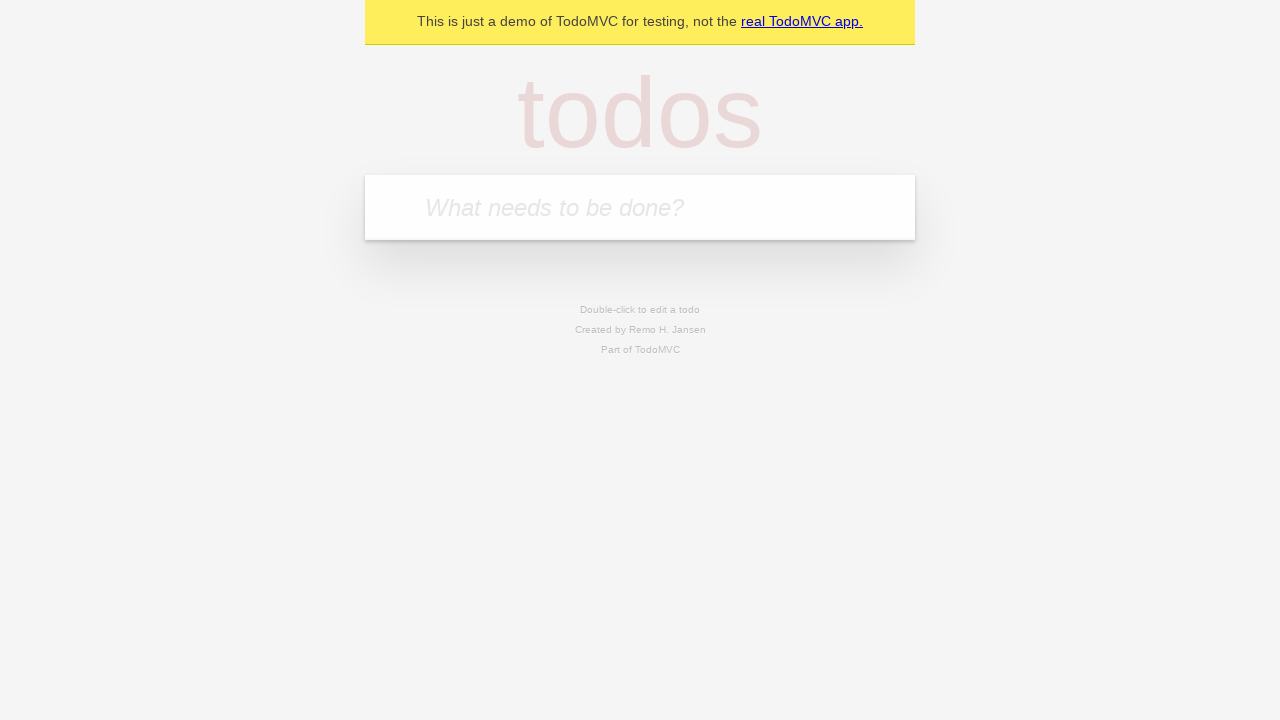

Filled first todo input with 'buy some cheese' on .new-todo
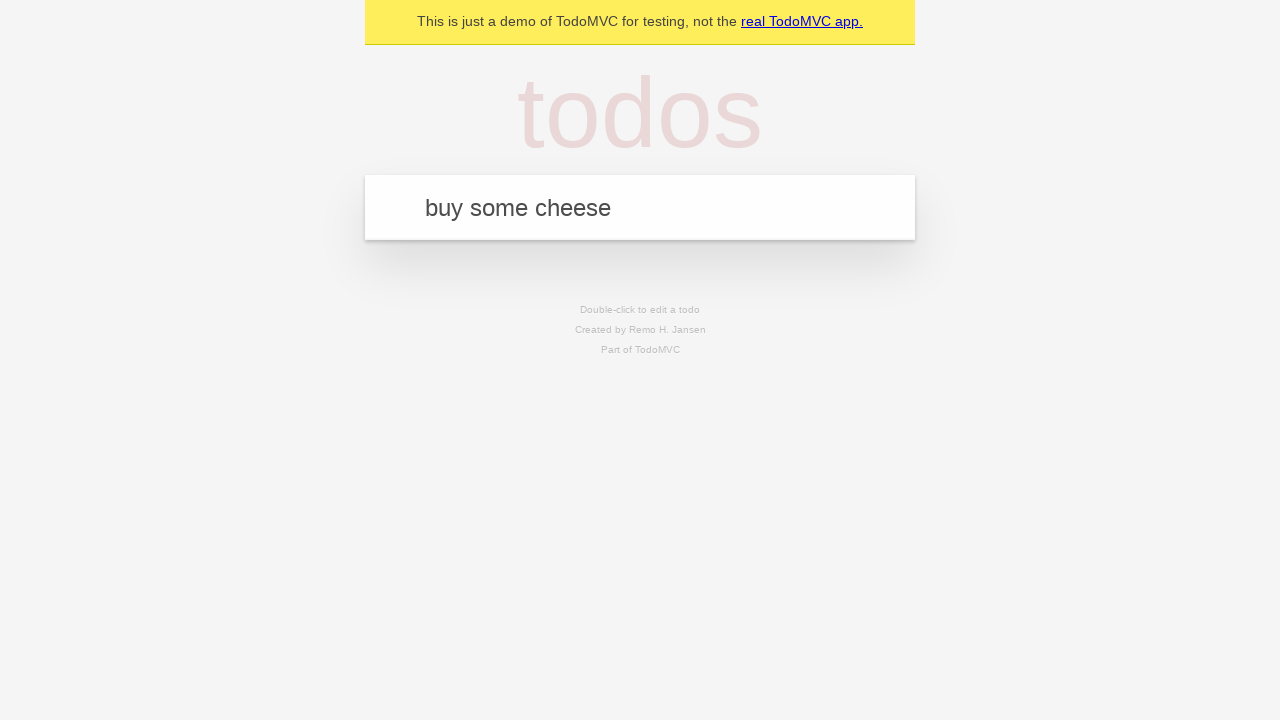

Pressed Enter to add first todo on .new-todo
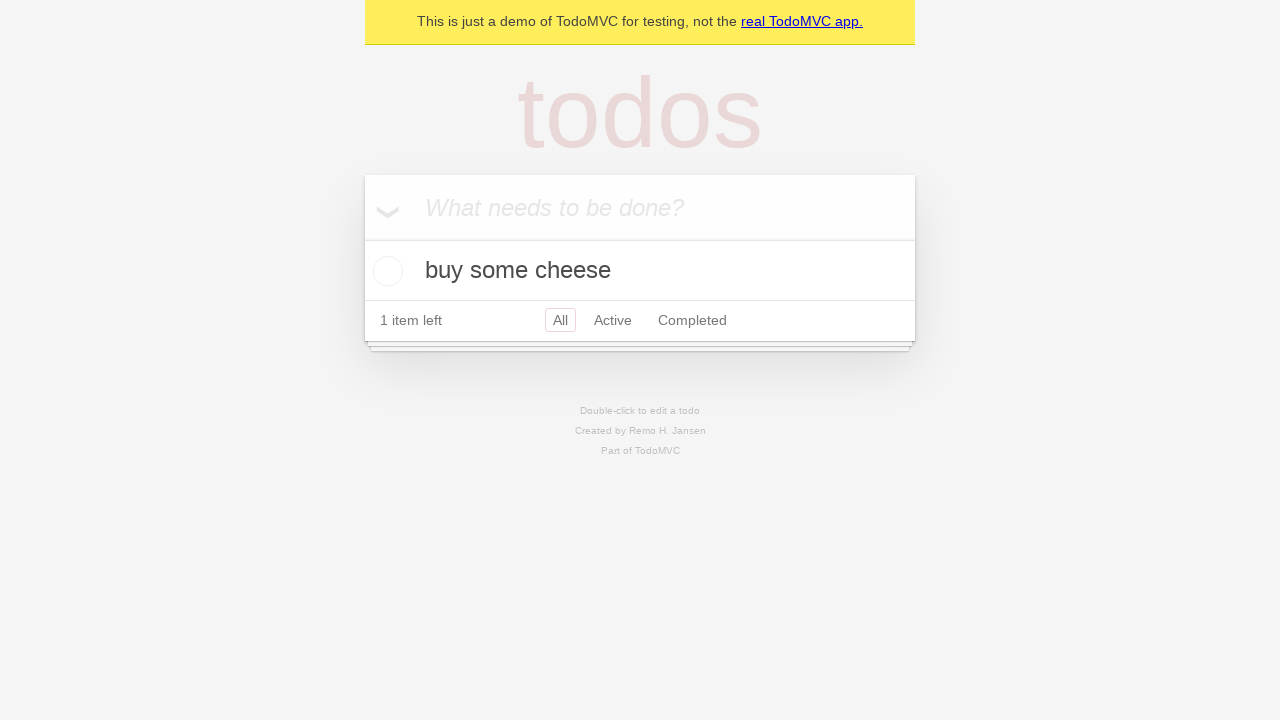

Filled second todo input with 'feed the cat' on .new-todo
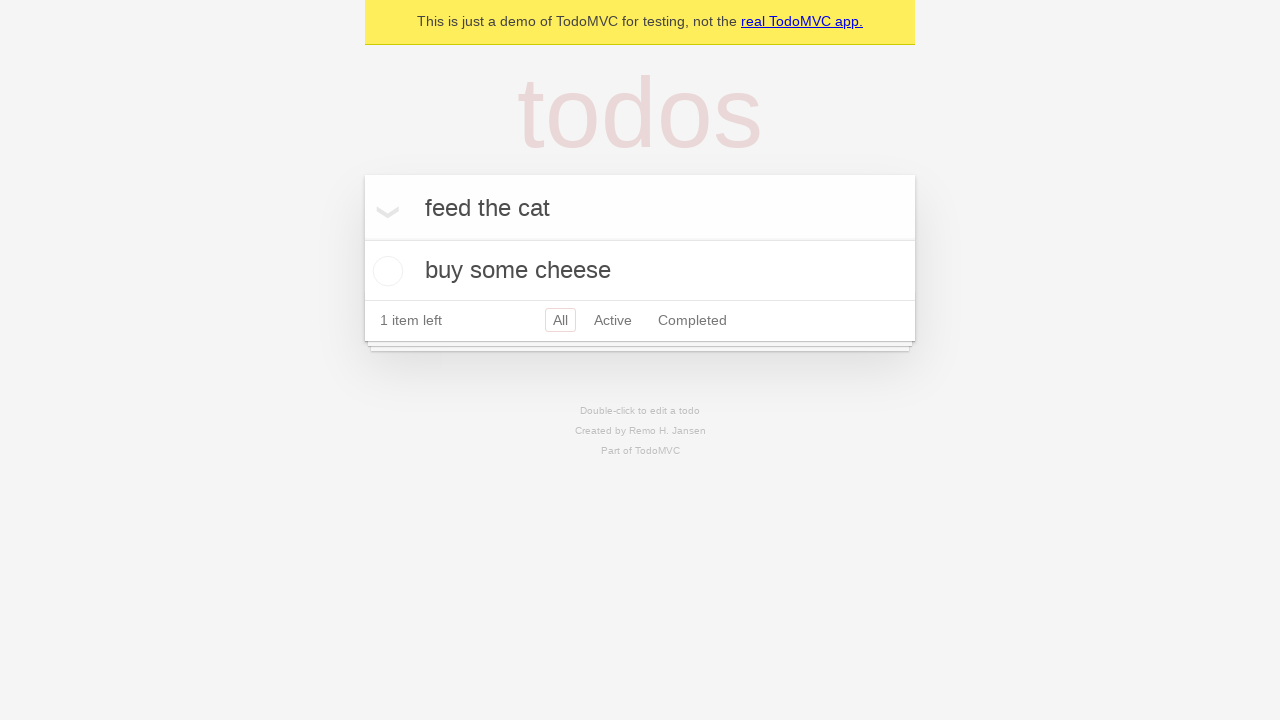

Pressed Enter to add second todo on .new-todo
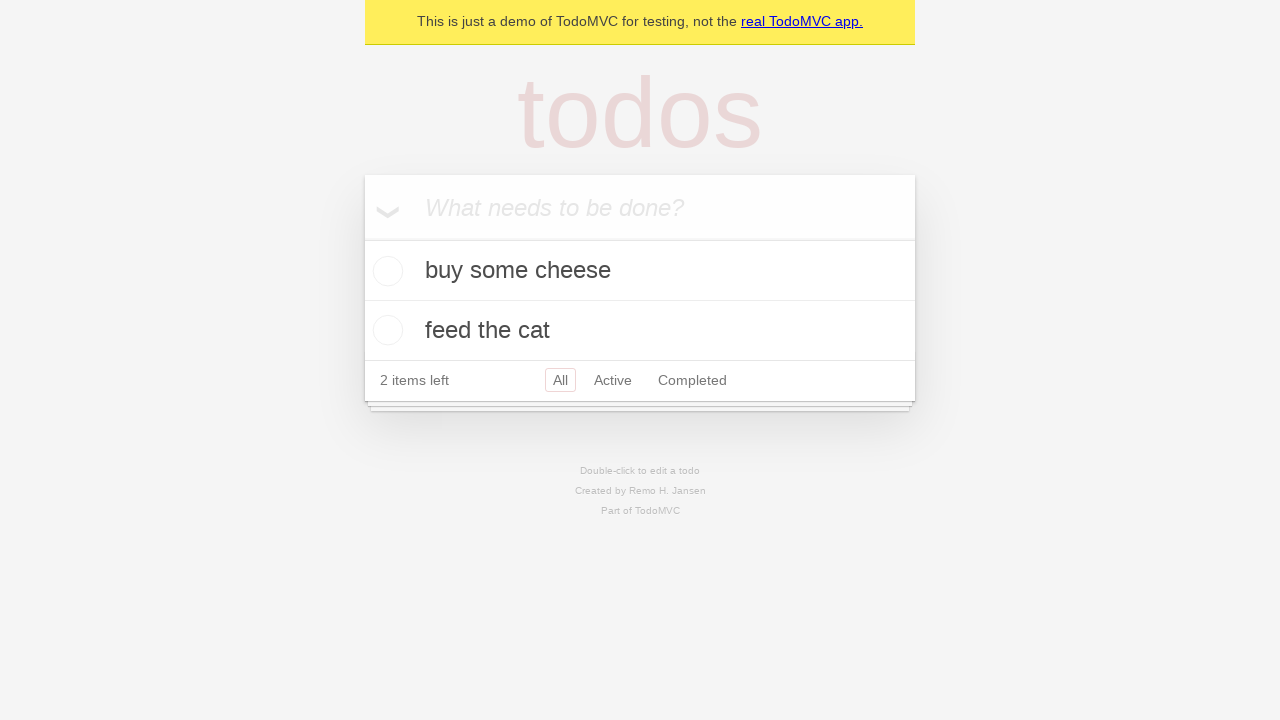

Filled third todo input with 'book a doctors appointment' on .new-todo
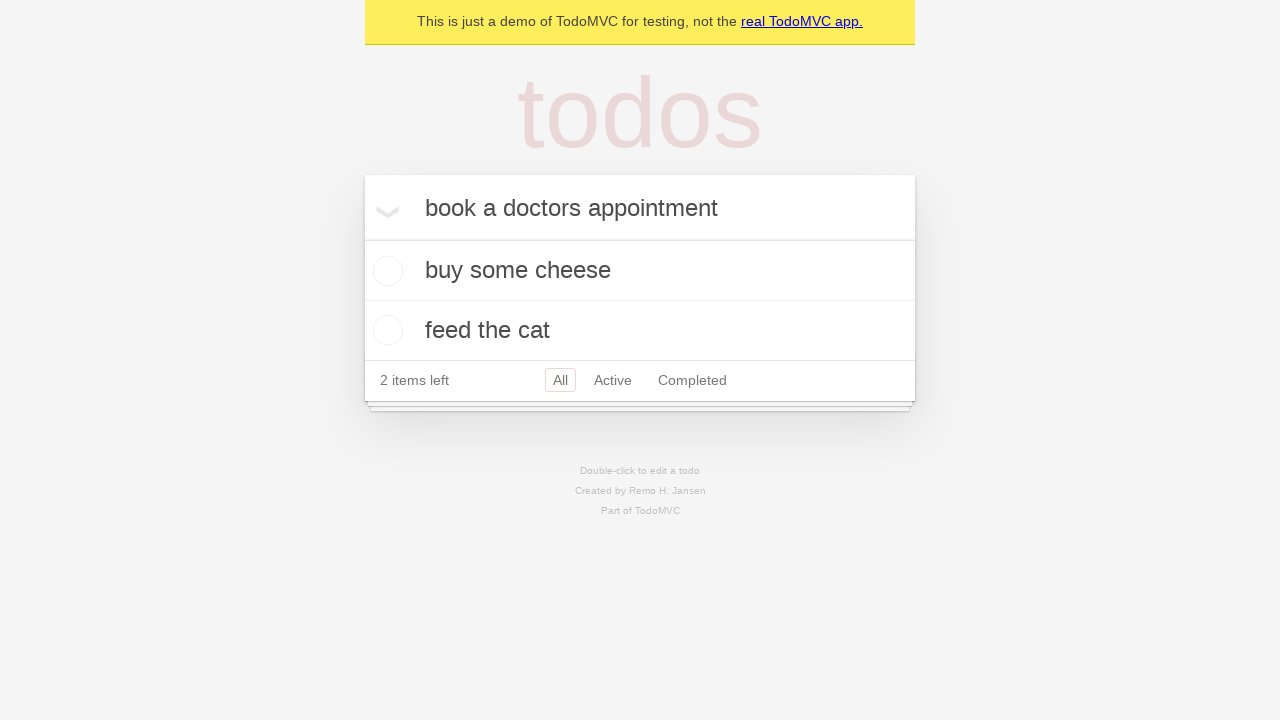

Pressed Enter to add third todo on .new-todo
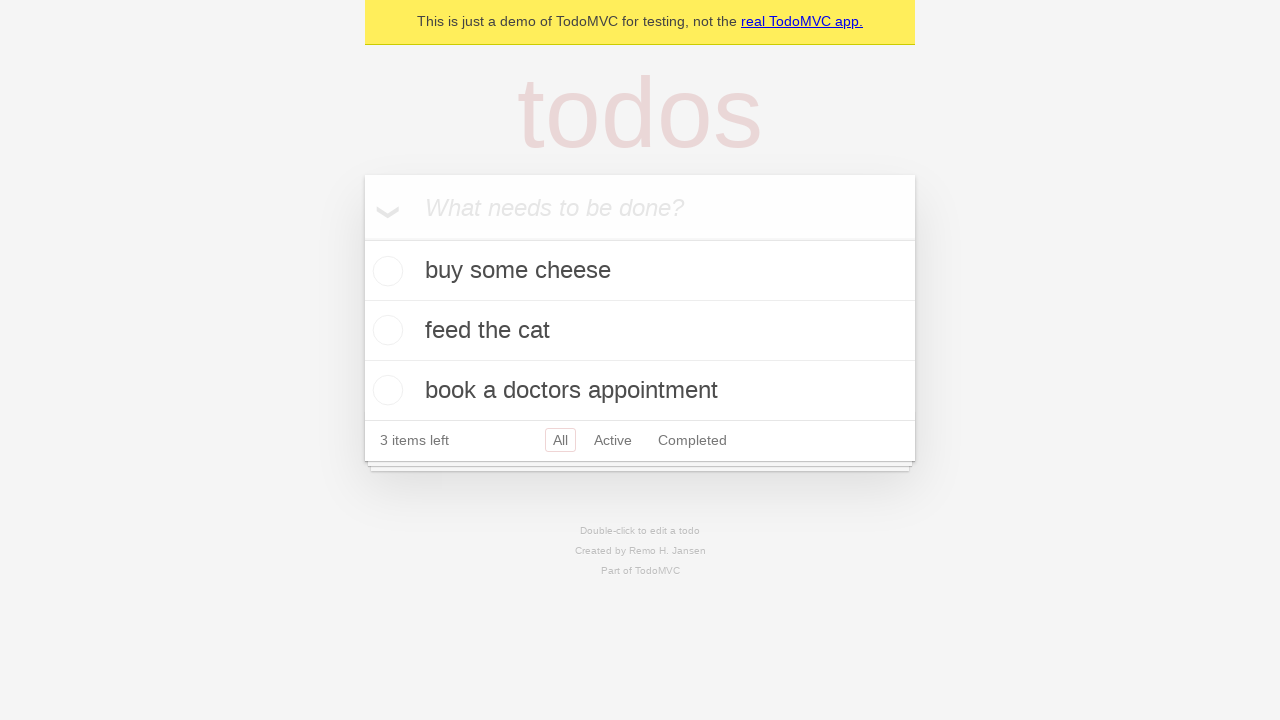

Clicked toggle-all checkbox to mark all items as completed at (362, 238) on .toggle-all
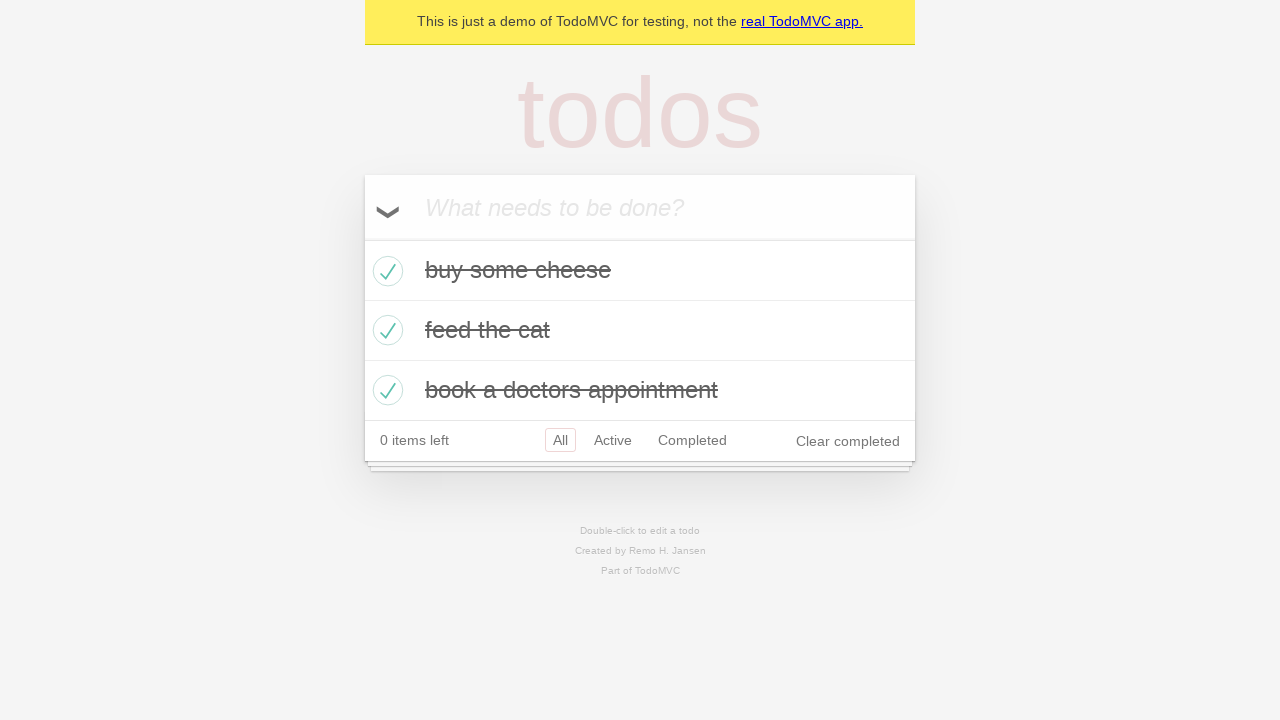

Verified all todo items are marked as completed
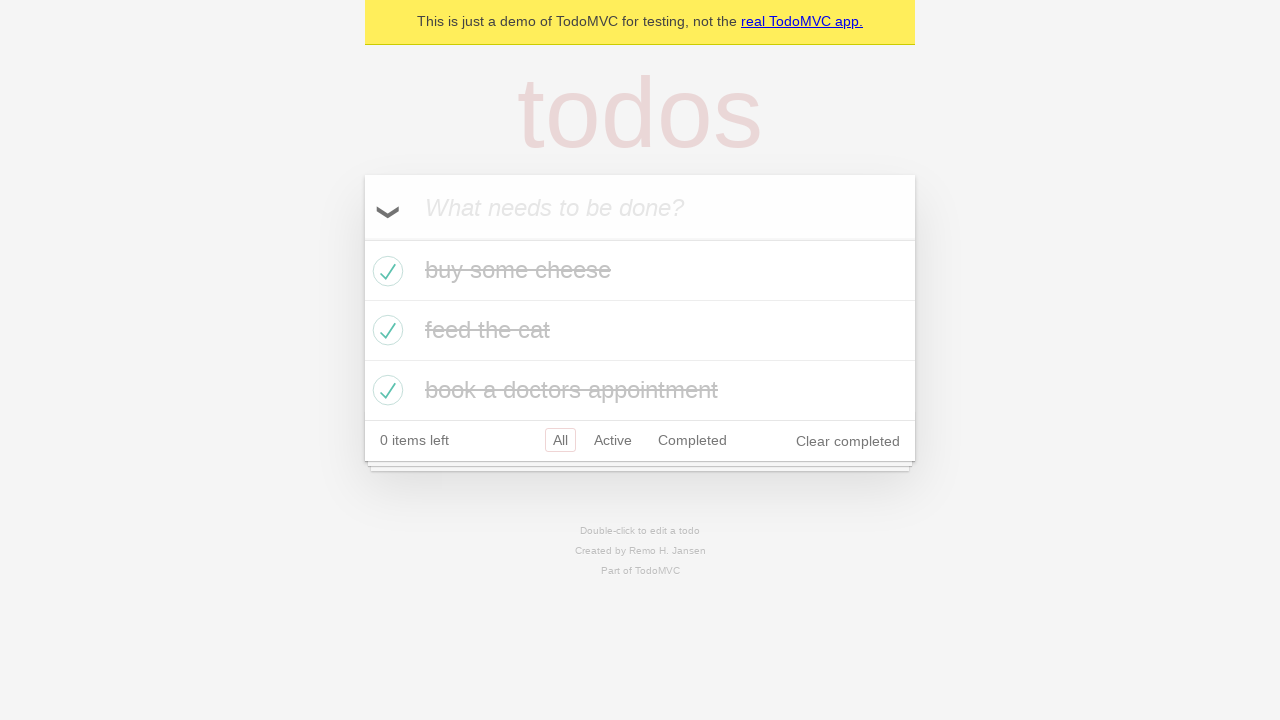

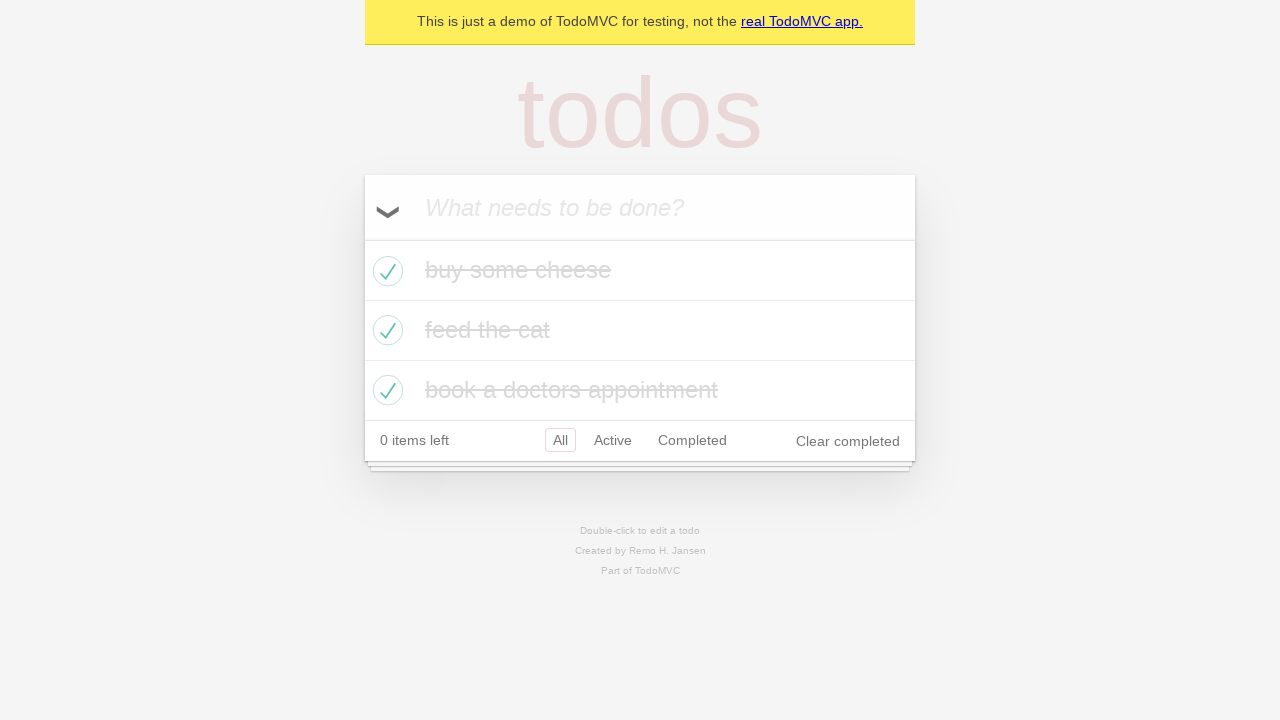